Tests the calculator functionality on calculator.net by clicking number 1, plus operator, number 1 again, and equals to verify the result is 2.

Starting URL: http://www.calculator.net

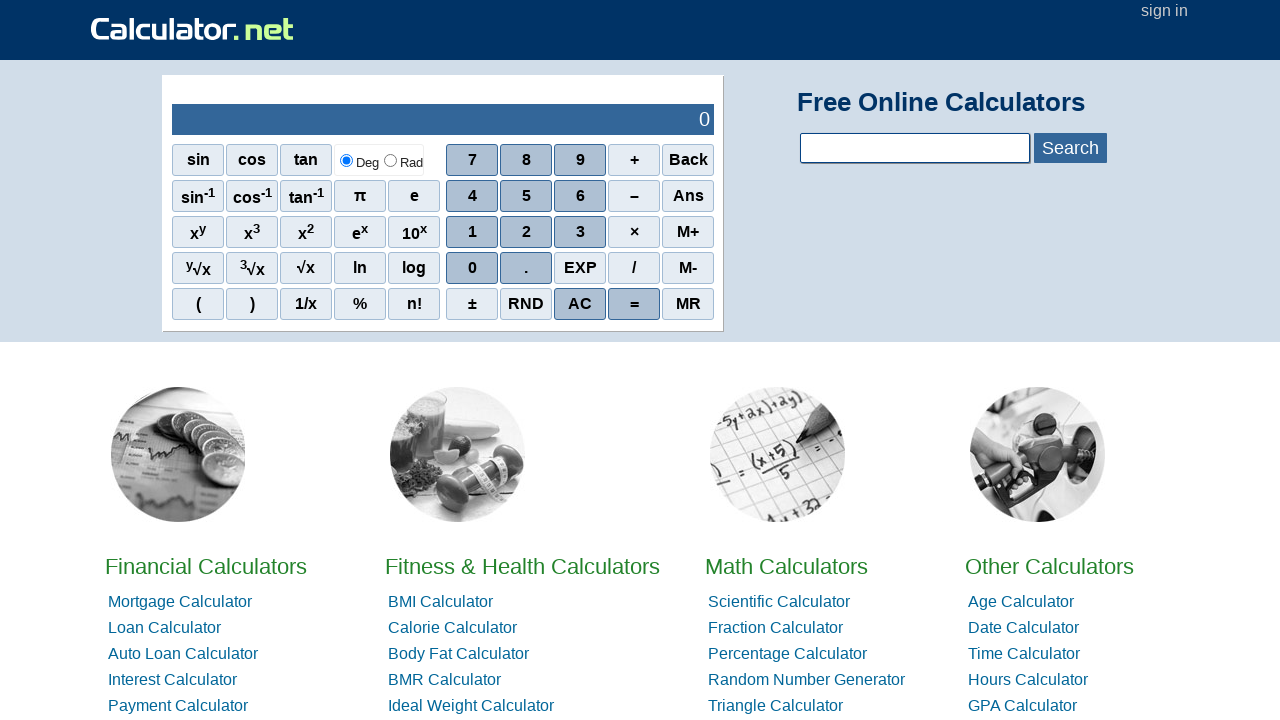

Waited for calculator number buttons to load
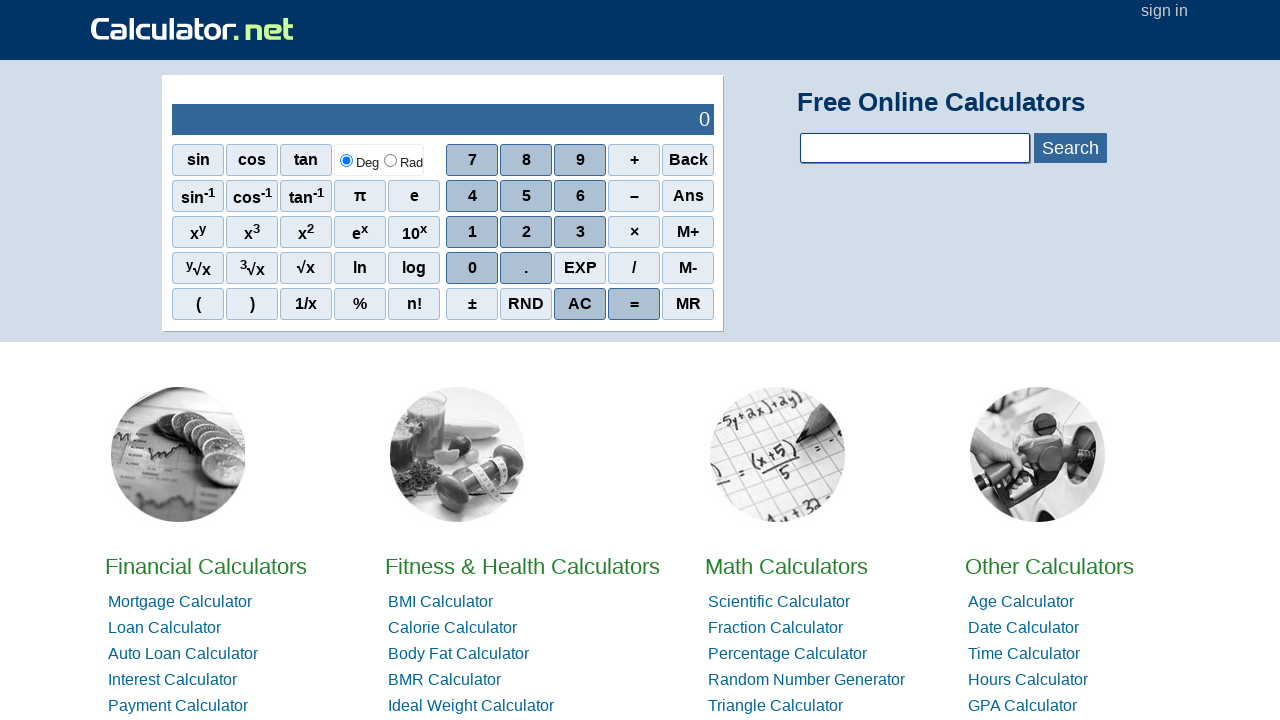

Retrieved all number button elements
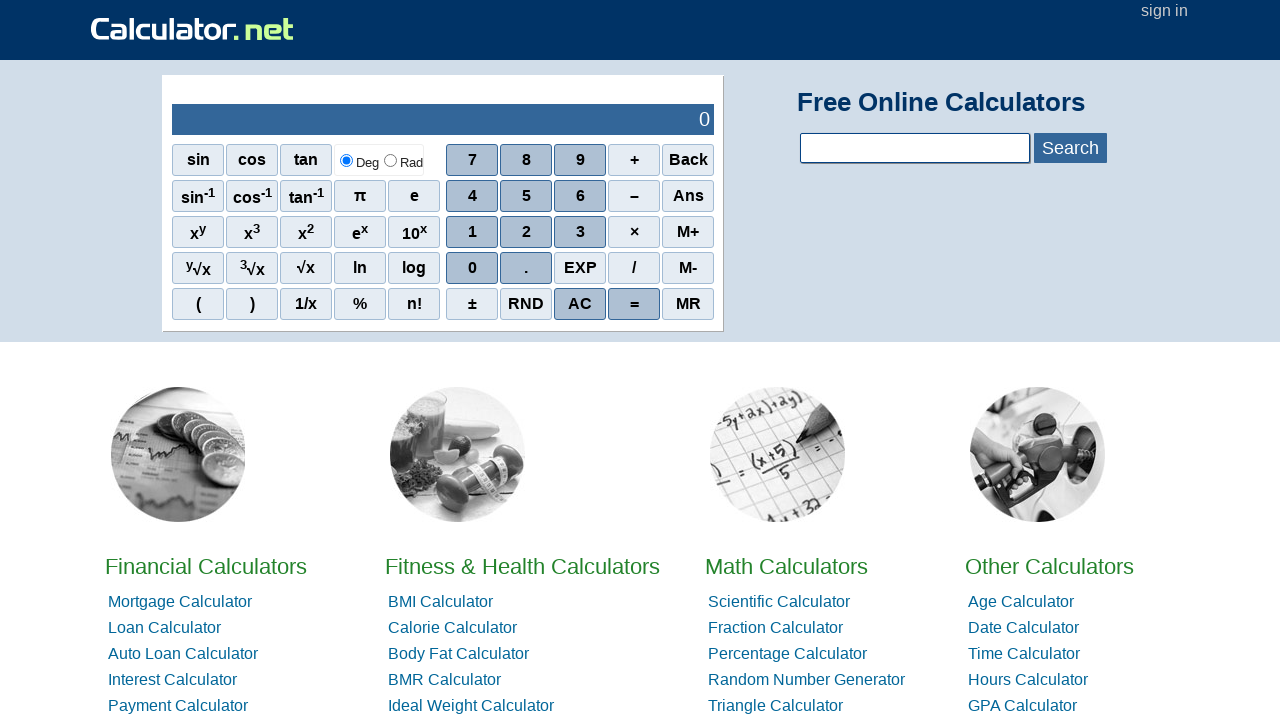

Retrieved all operator button elements
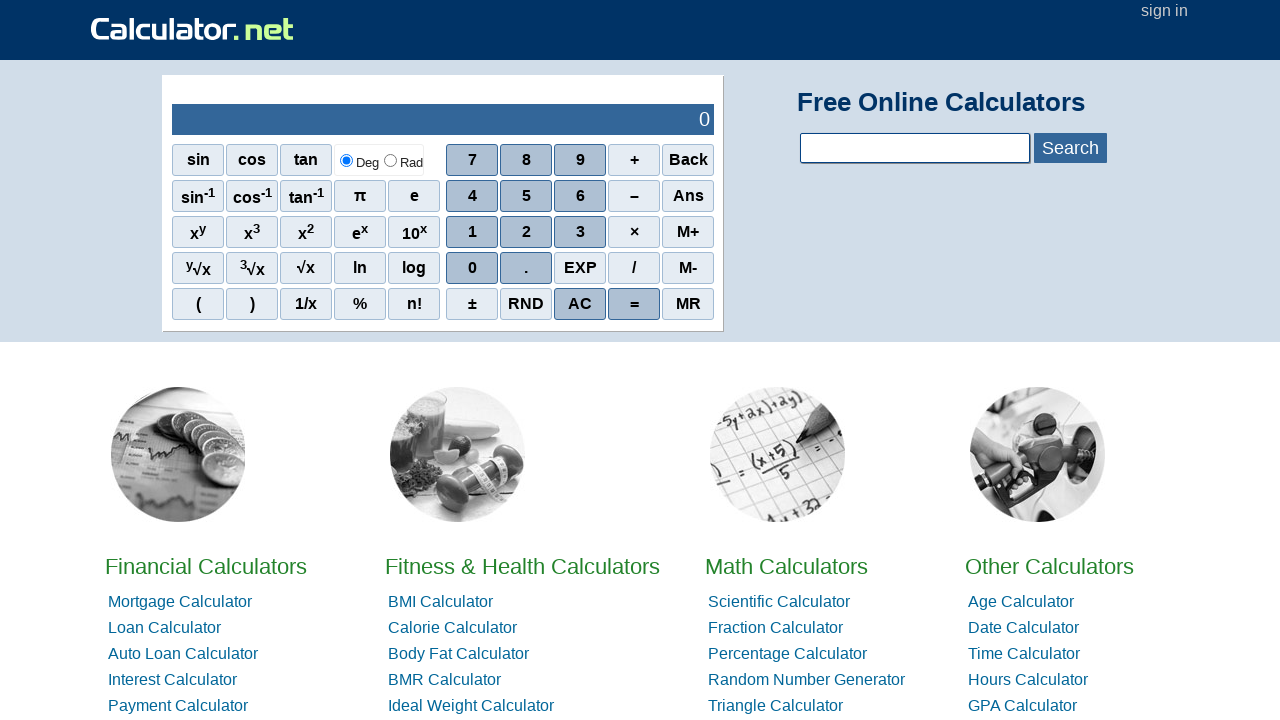

Retrieved all equals button elements
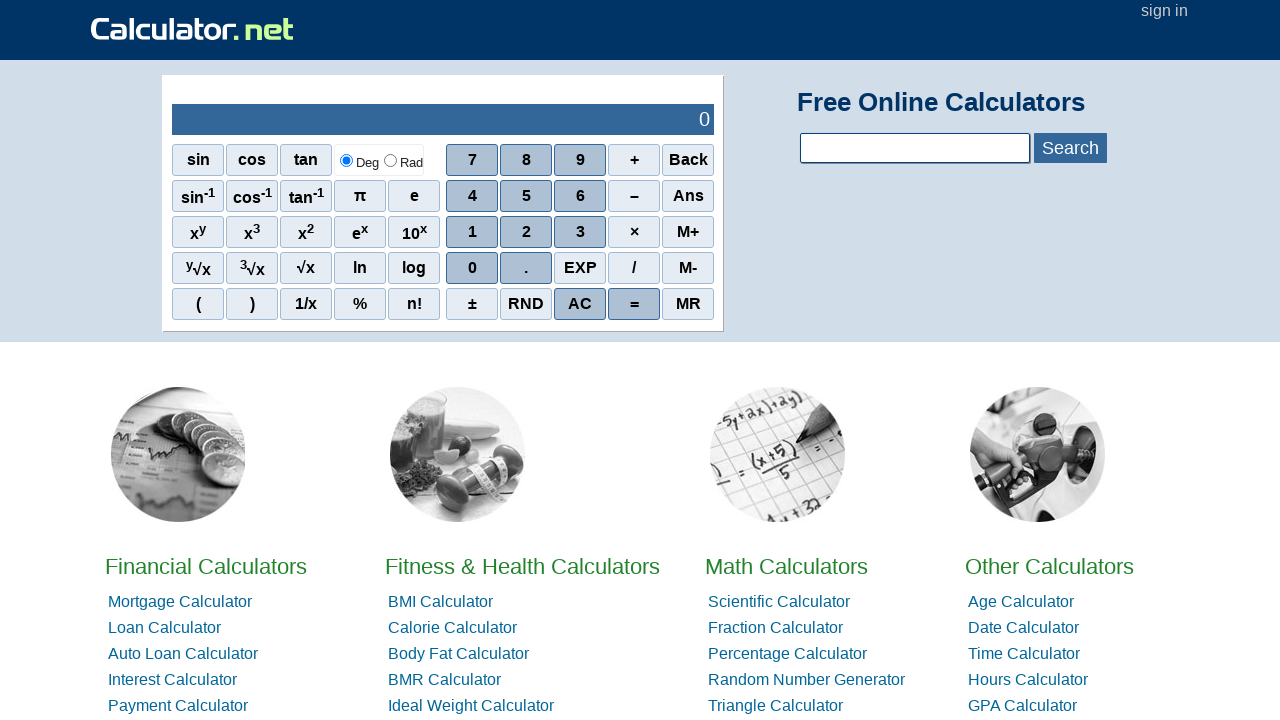

Clicked number 1 at (472, 232) on .scinm >> nth=6
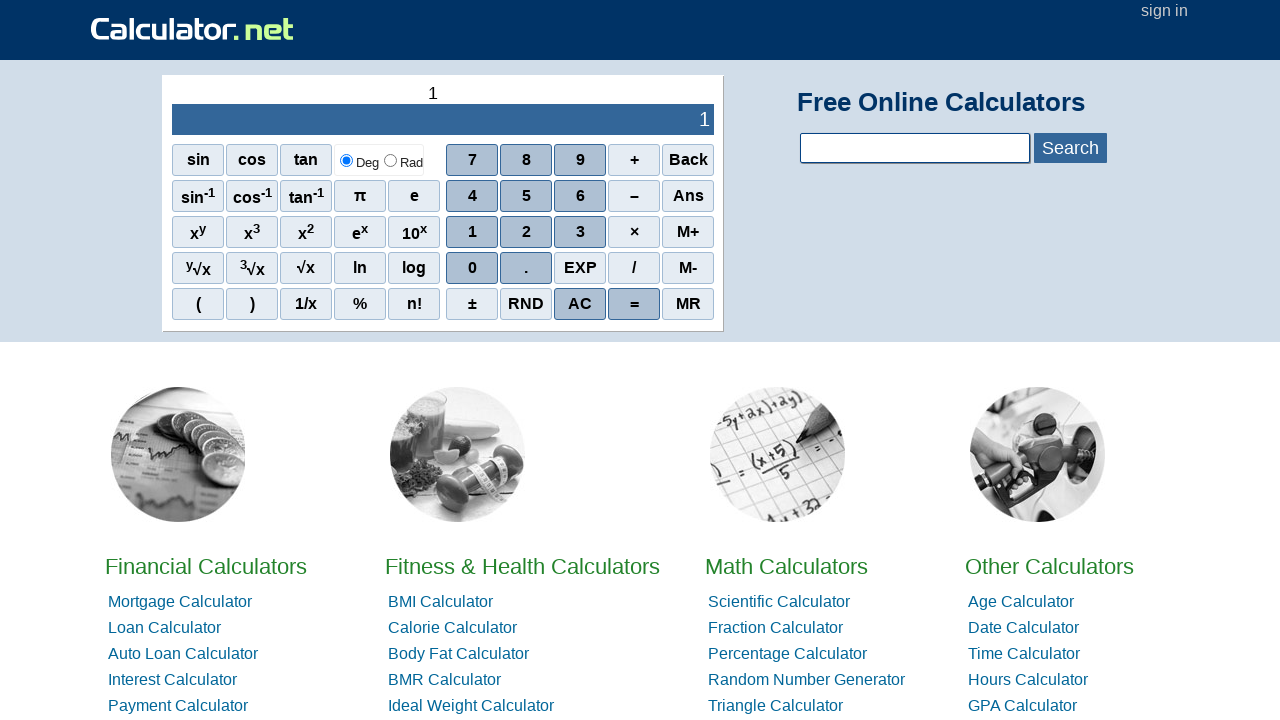

Clicked plus operator at (634, 160) on .sciop >> nth=0
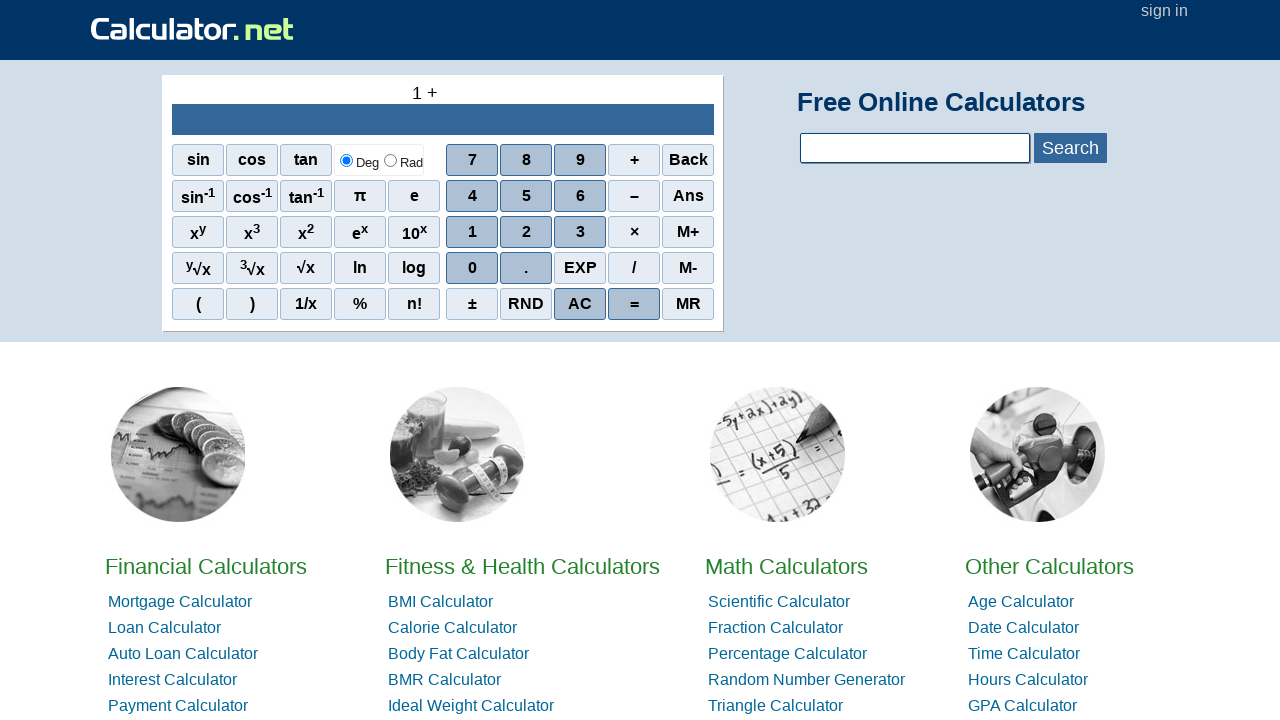

Clicked number 1 again at (472, 232) on .scinm >> nth=6
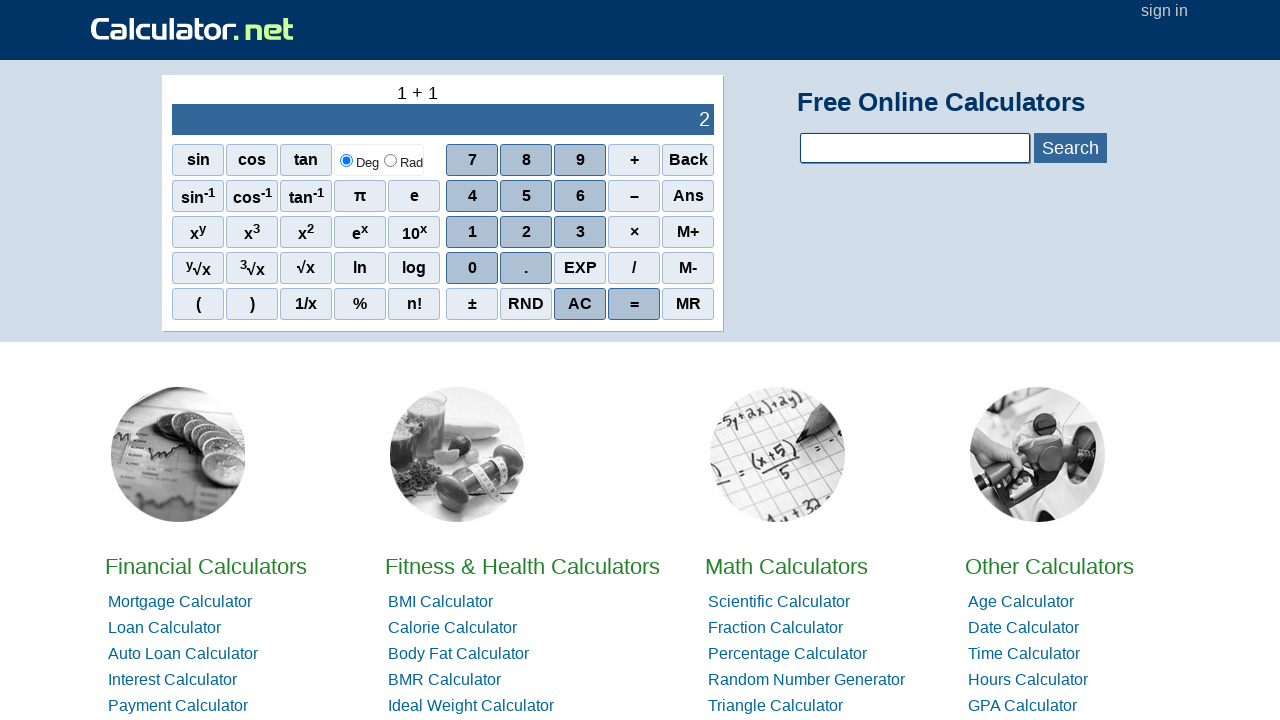

Clicked equals button at (634, 304) on .scieq >> nth=1
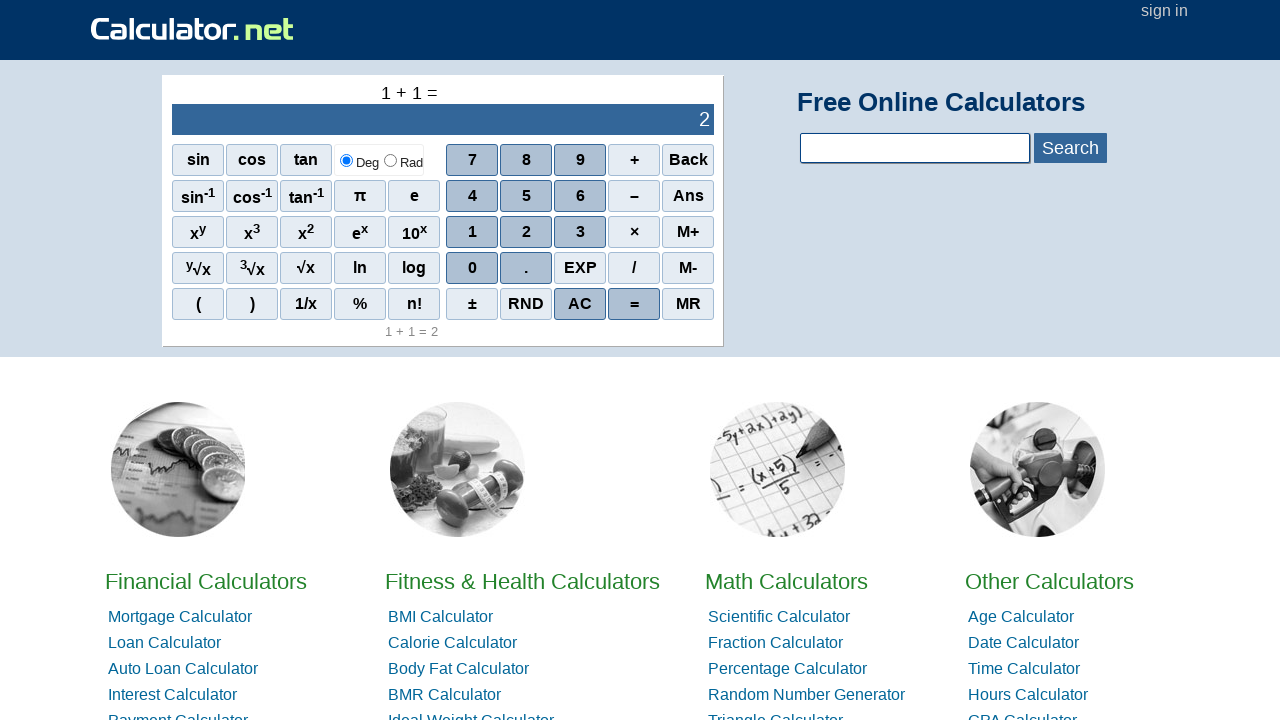

Waited for calculation result to appear in output field
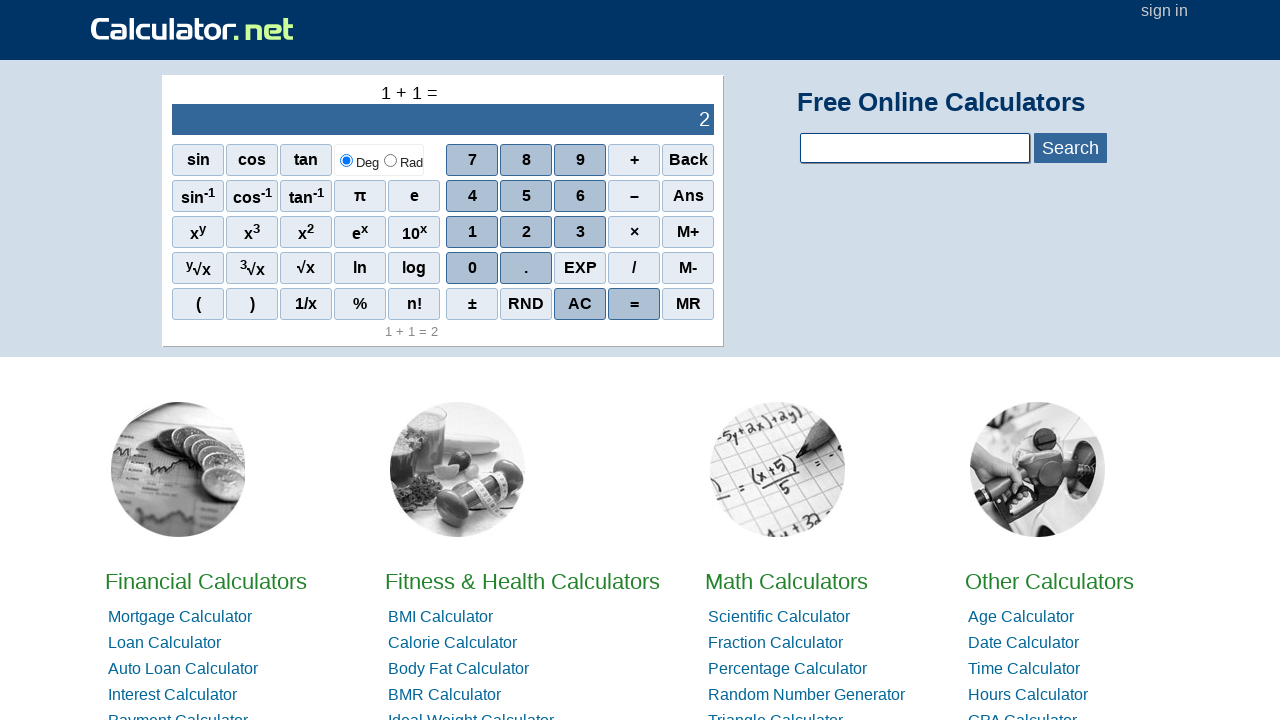

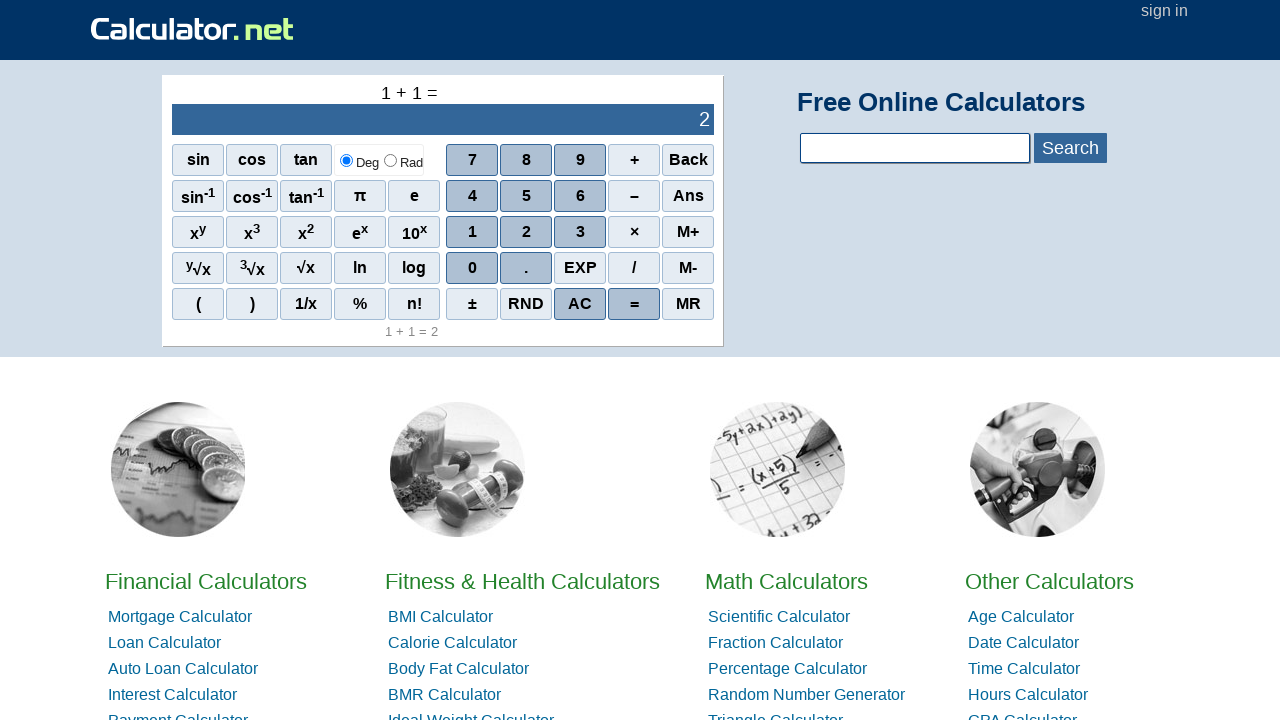